Tests radio button selection by switching to an iframe and clicking on the HTML radio button option

Starting URL: https://www.w3schools.com/tags/tryit.asp?filename=tryhtml5_input_type_radio

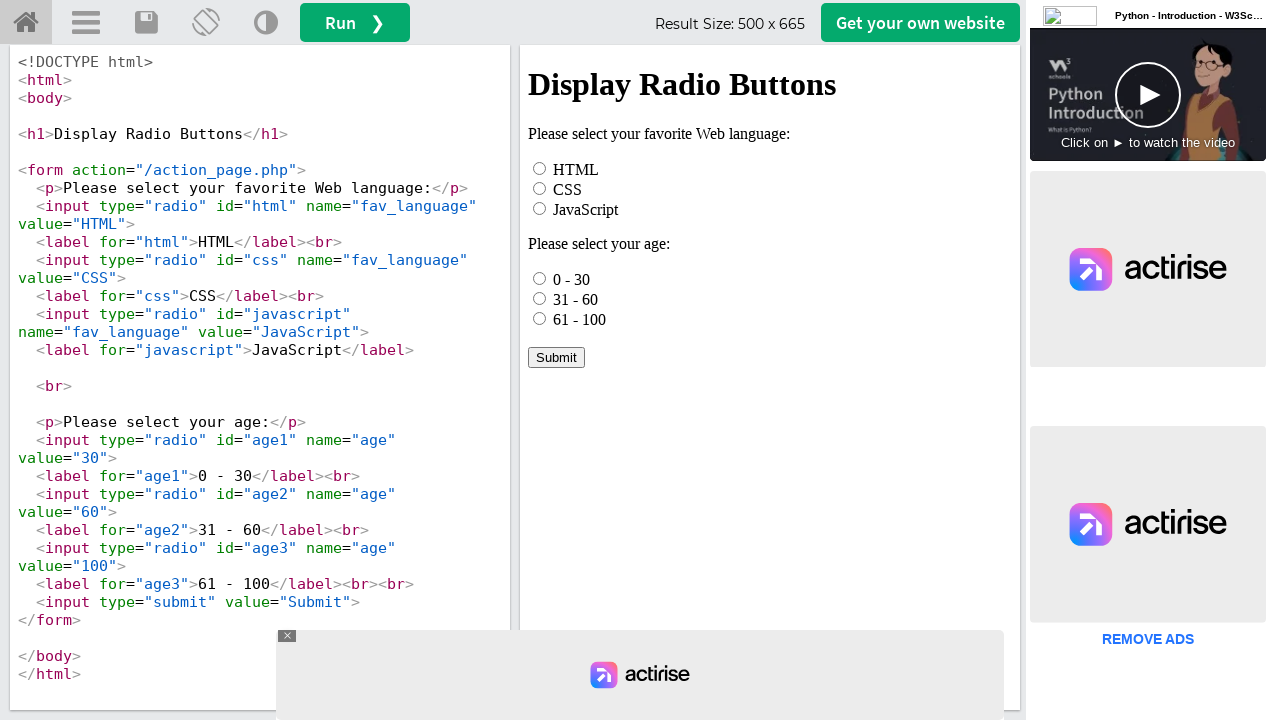

Located the iframe containing radio button elements
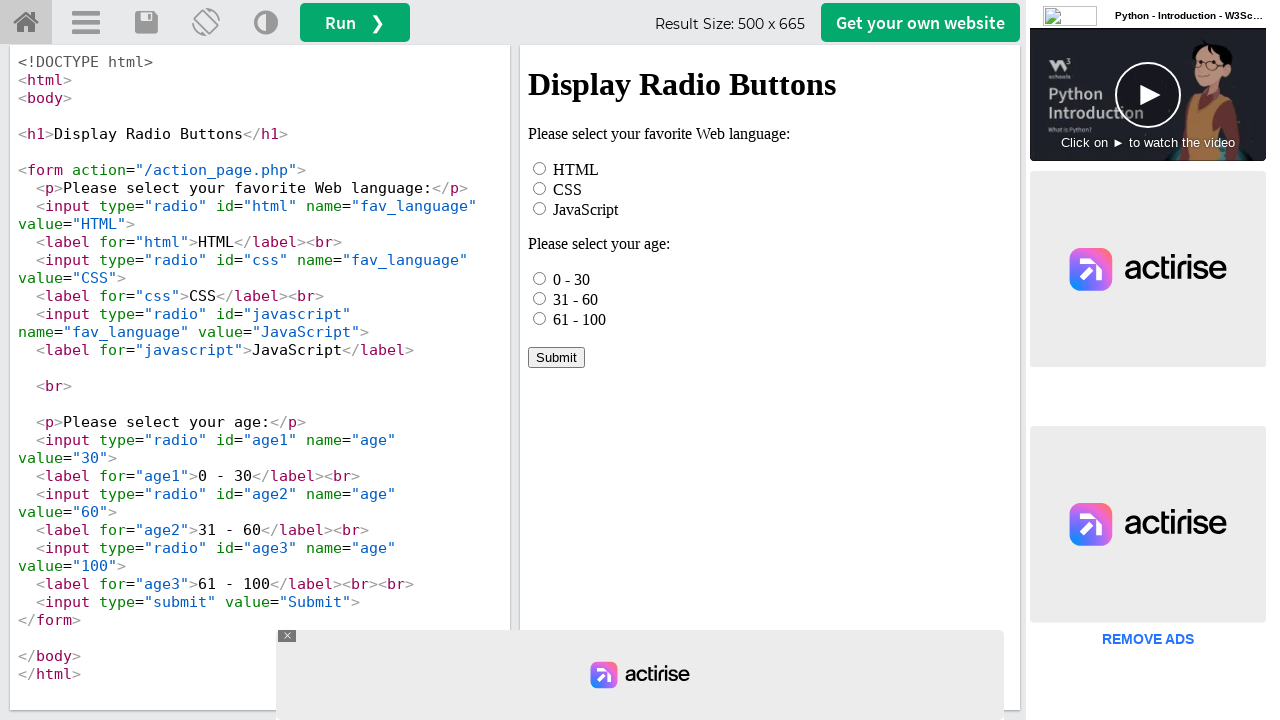

Clicked the HTML radio button option at (540, 168) on #iframeResult >> internal:control=enter-frame >> #html
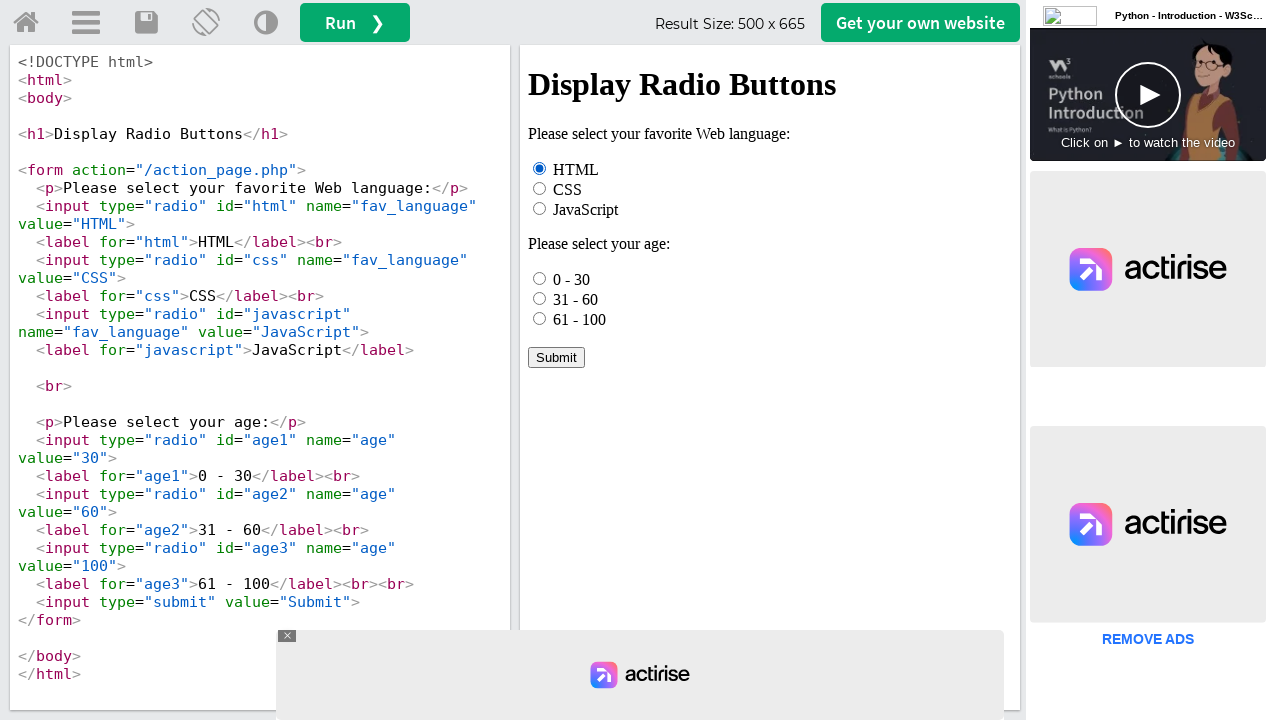

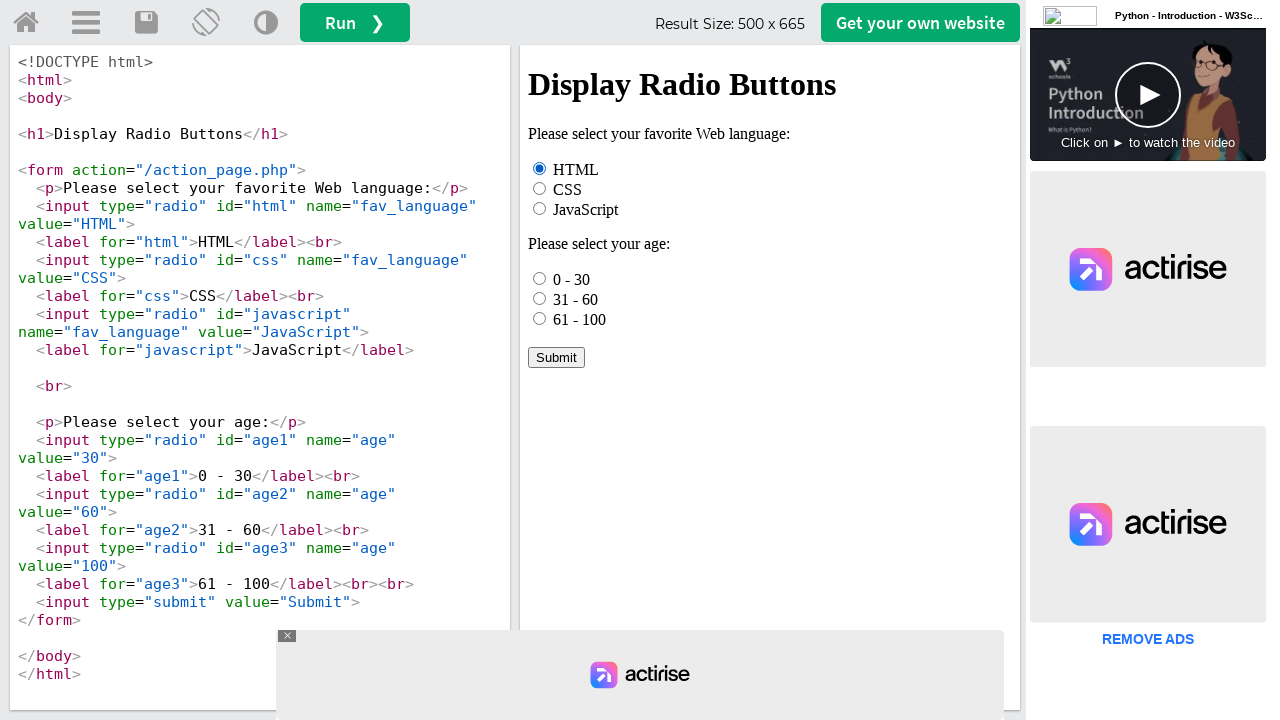